Tests JavaScript execution by highlighting a login button and clicking it using JavaScript

Starting URL: https://www.saucedemo.com/

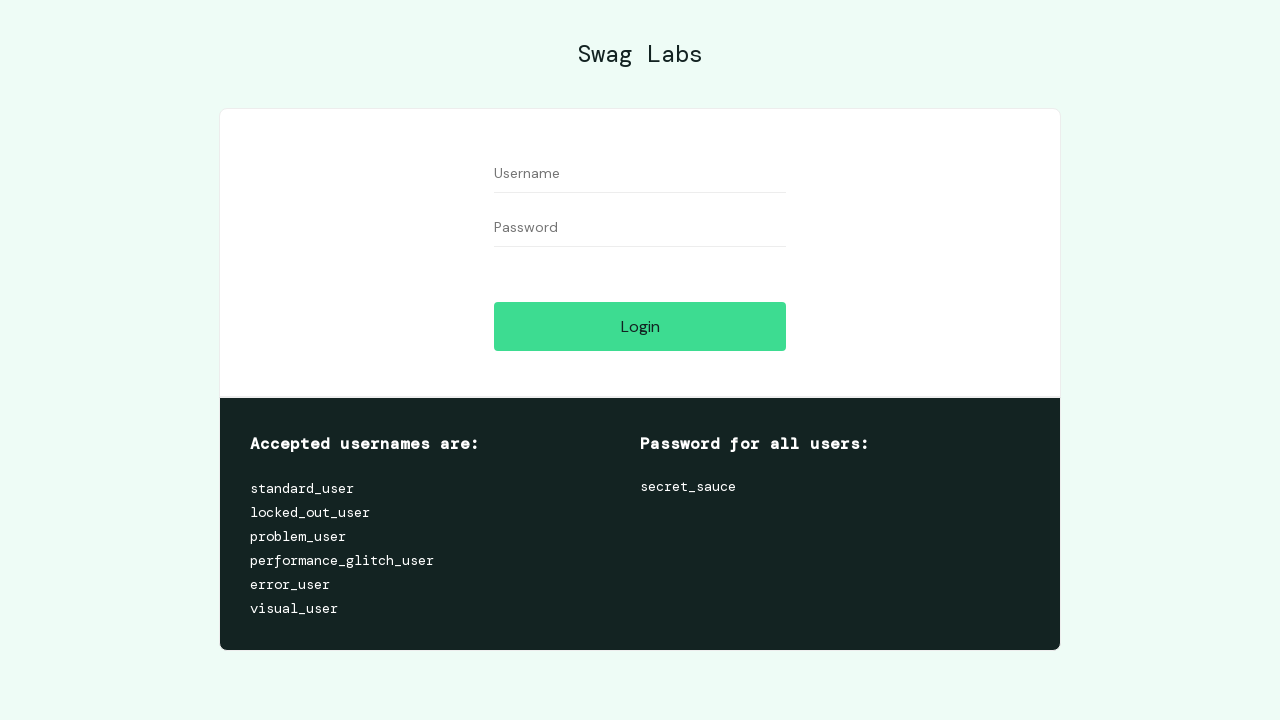

Waited for login button to appear
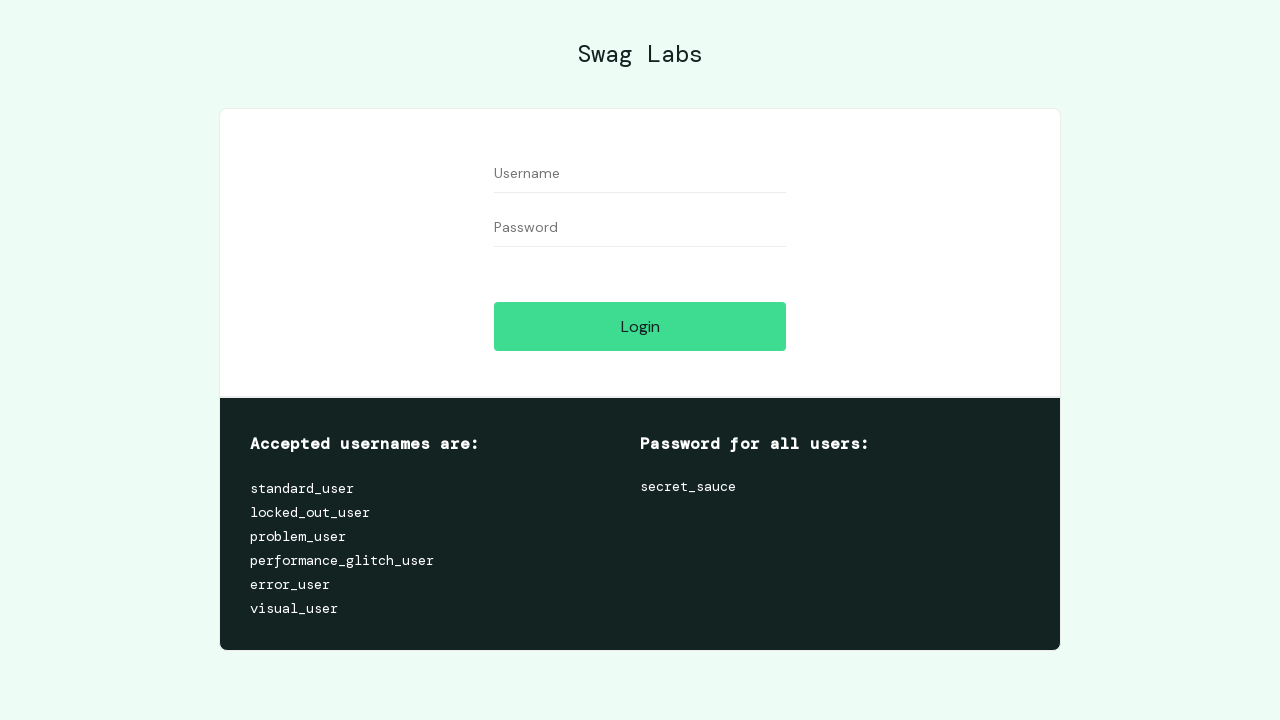

Highlighted login button with yellow background using JavaScript
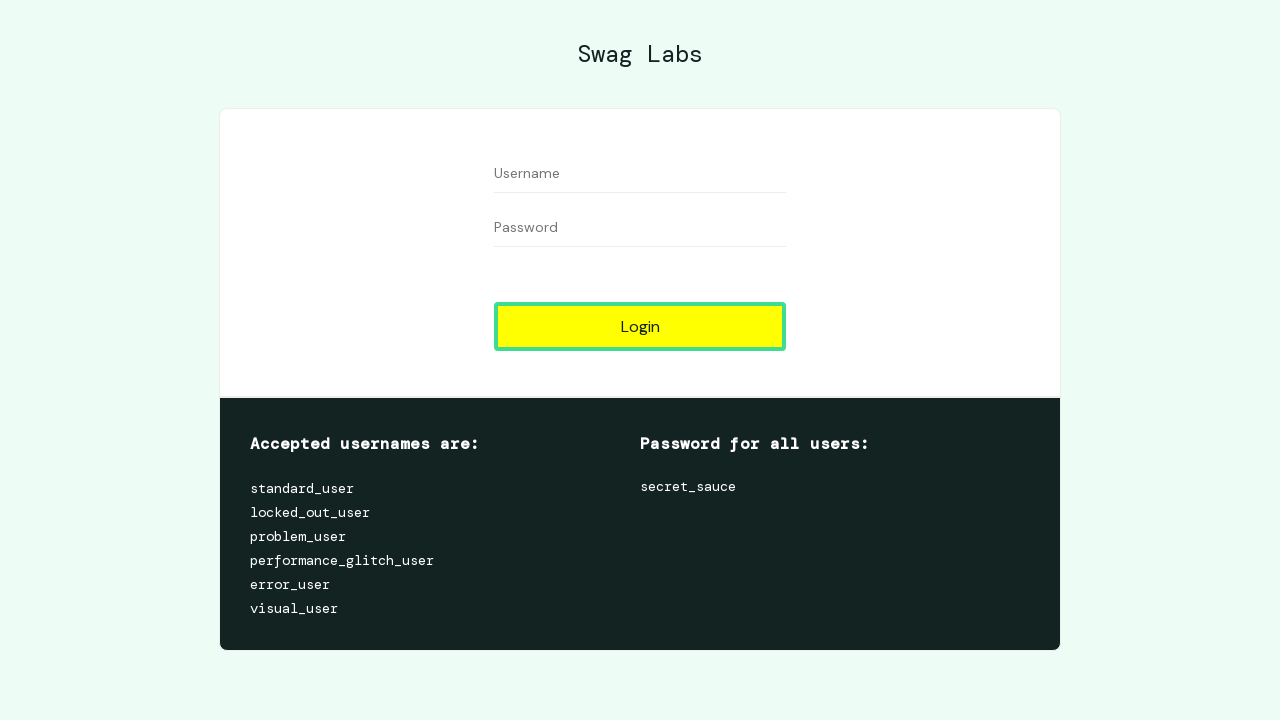

Clicked login button using JavaScript execution
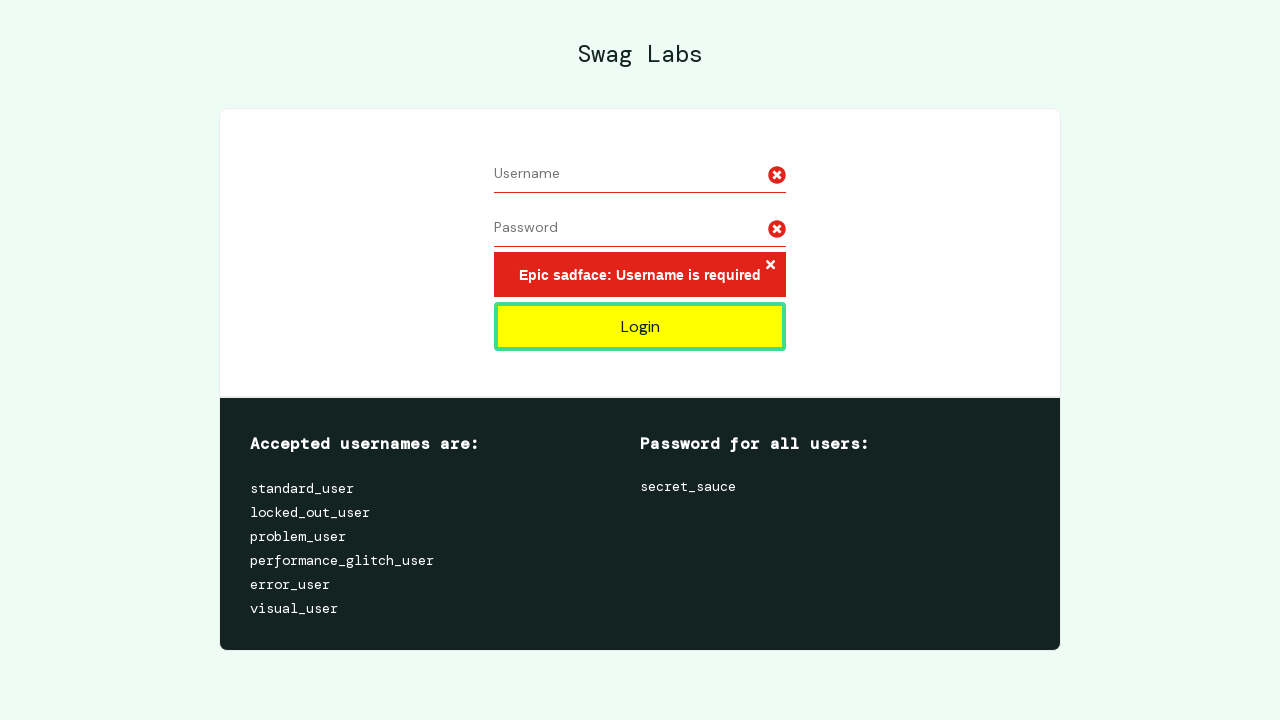

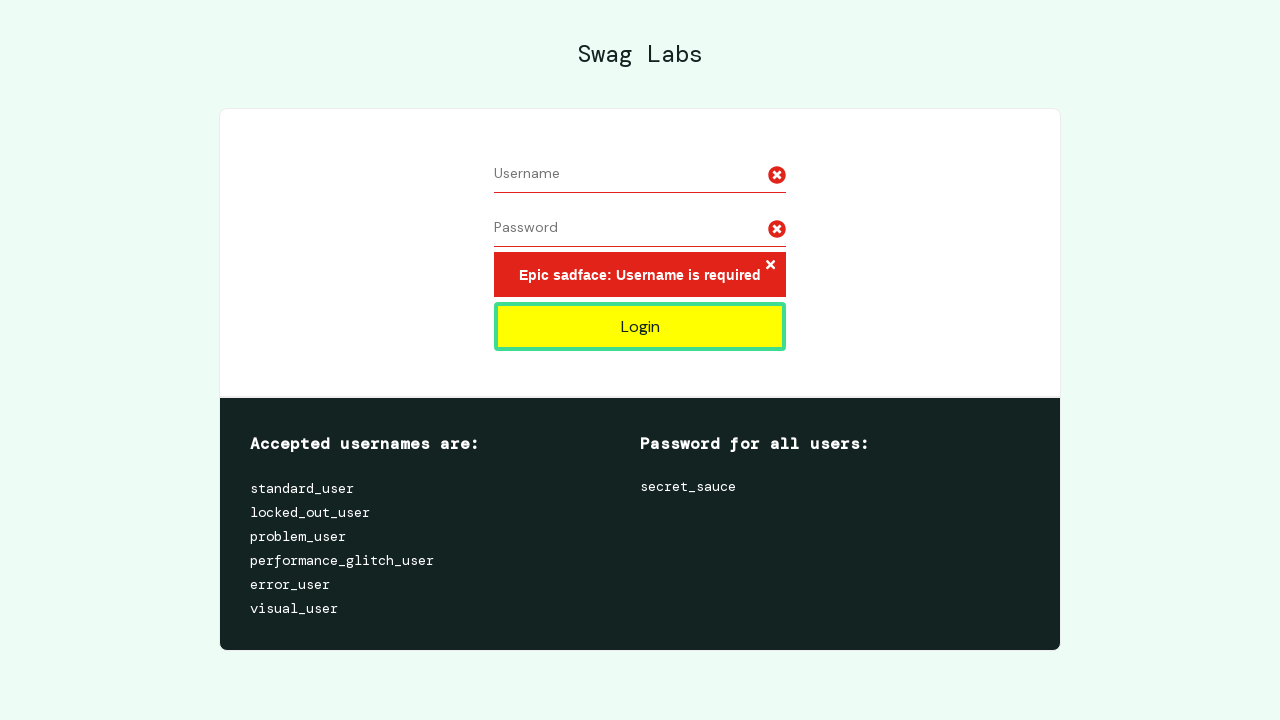